Tests a second registration form variant by filling in first name, last name, email, phone number, and city fields, then submitting the form.

Starting URL: http://suninjuly.github.io/registration2.html

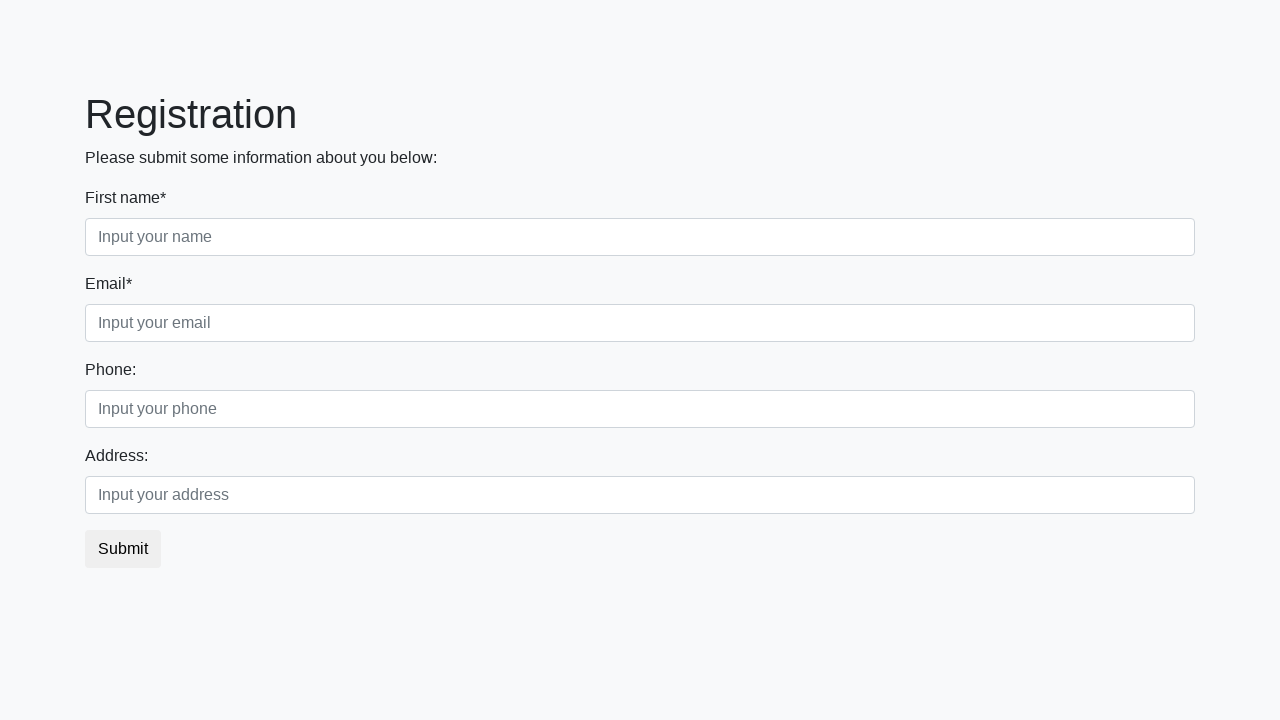

Filled first name field with 'Dimitrii' on .form-control.first
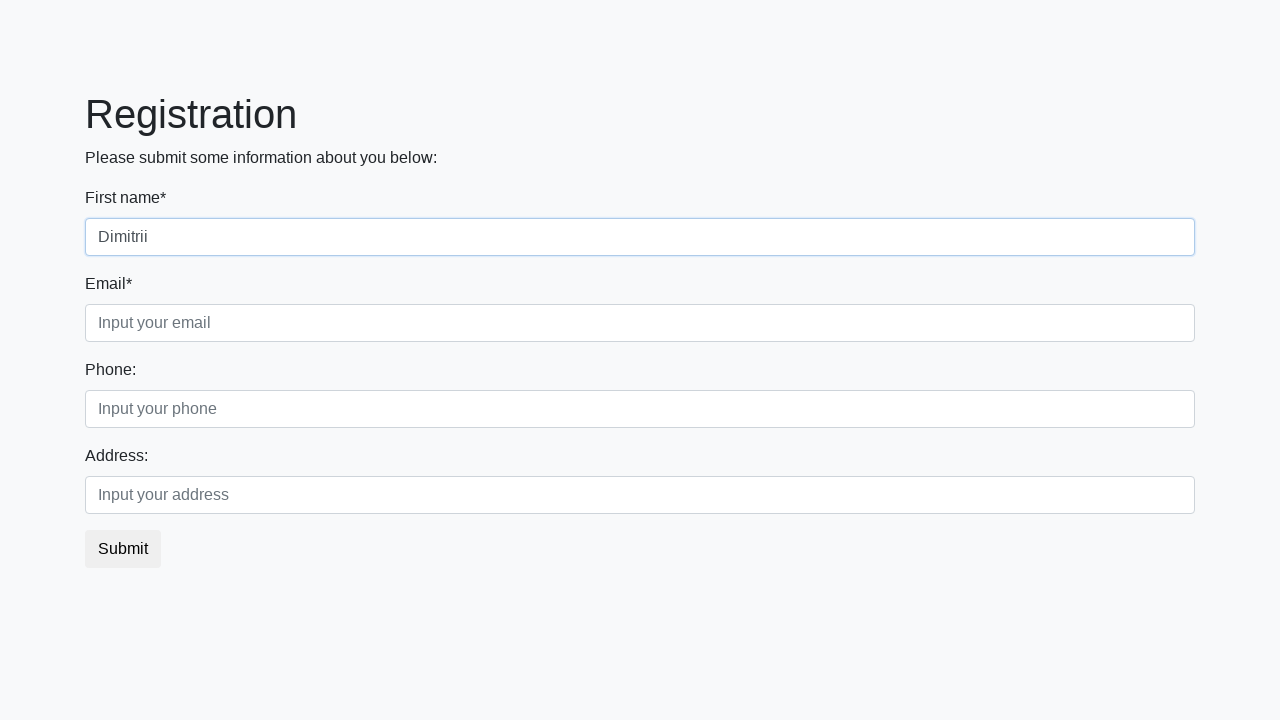

Filled last name field with 'Kanaev' on .form-control.second
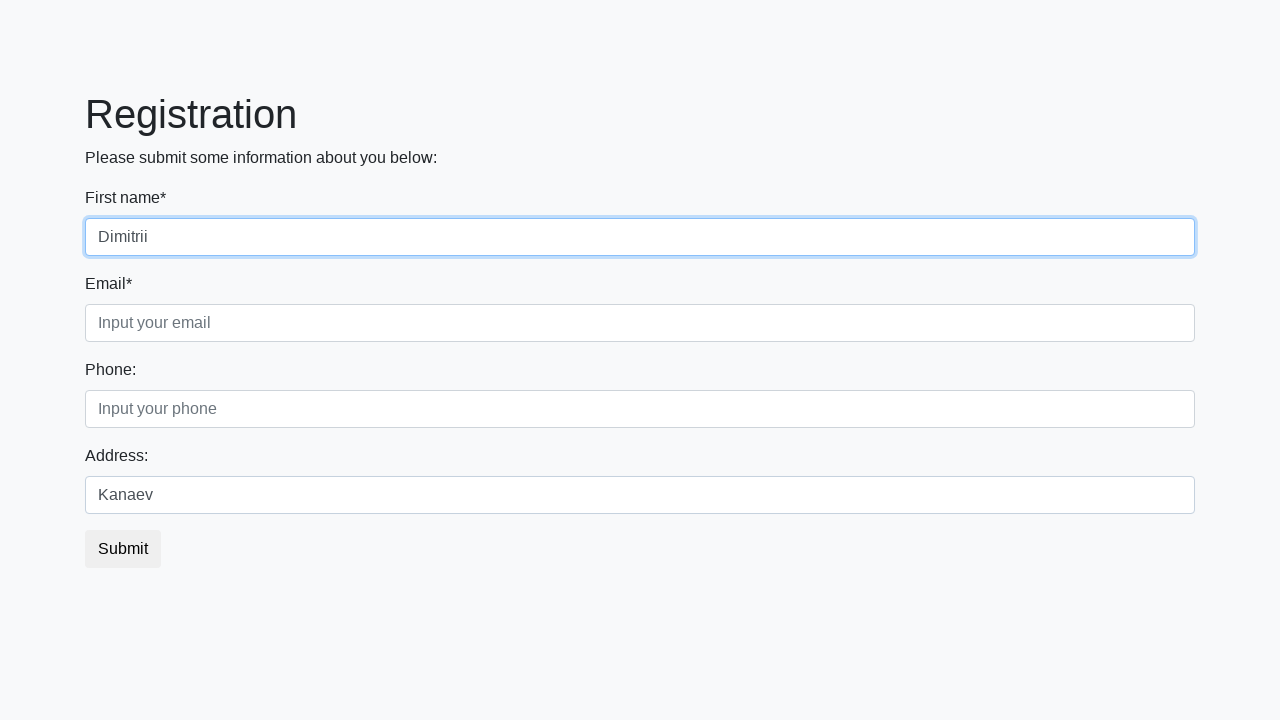

Filled email field with 'wwas@wwas.wwas' on .form-control.third
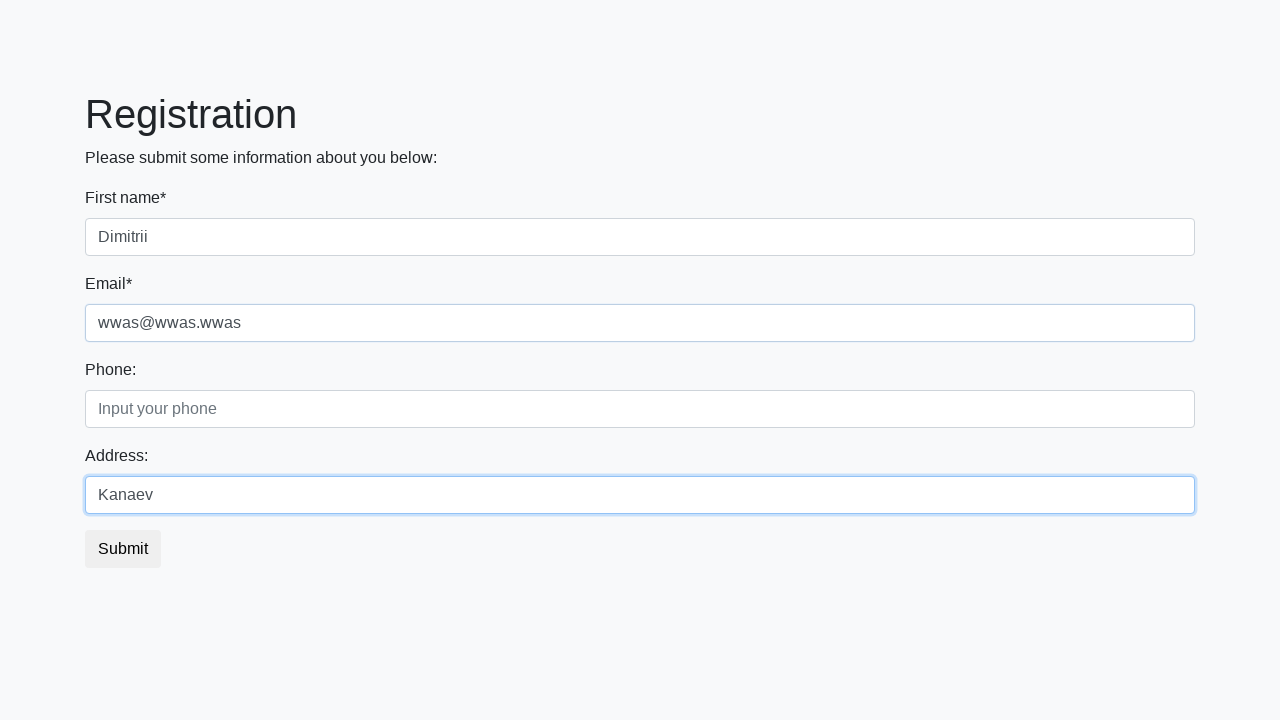

Filled phone number field with '+79909664456' on //div[2]/div[1]/input
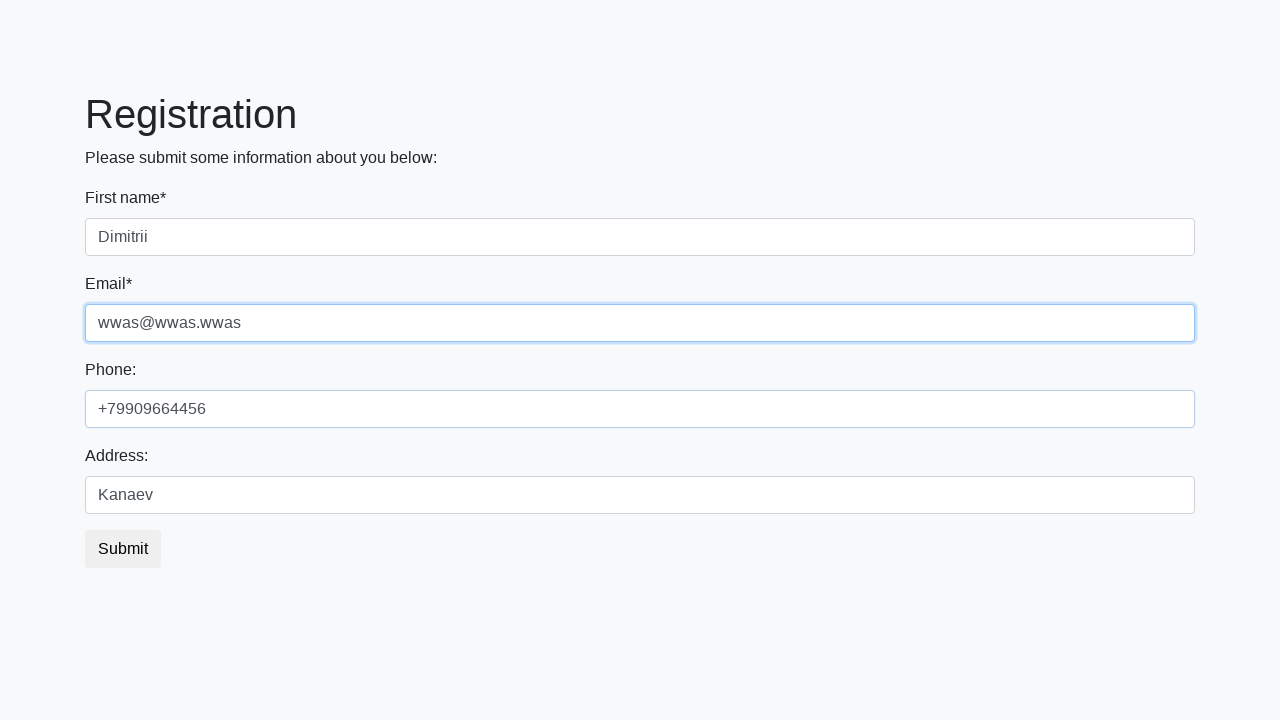

Filled city field with 'Saint-P' on //div[2]/div[2]/input
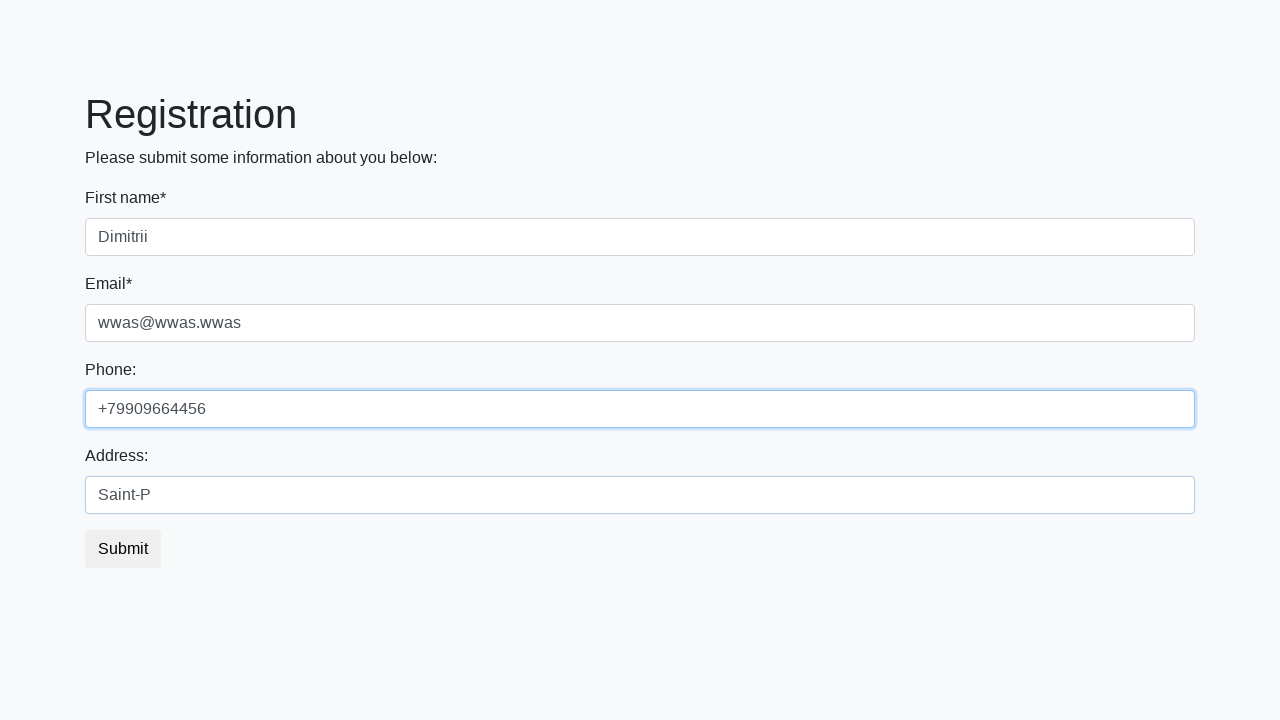

Clicked submit button to complete registration at (123, 549) on button.btn
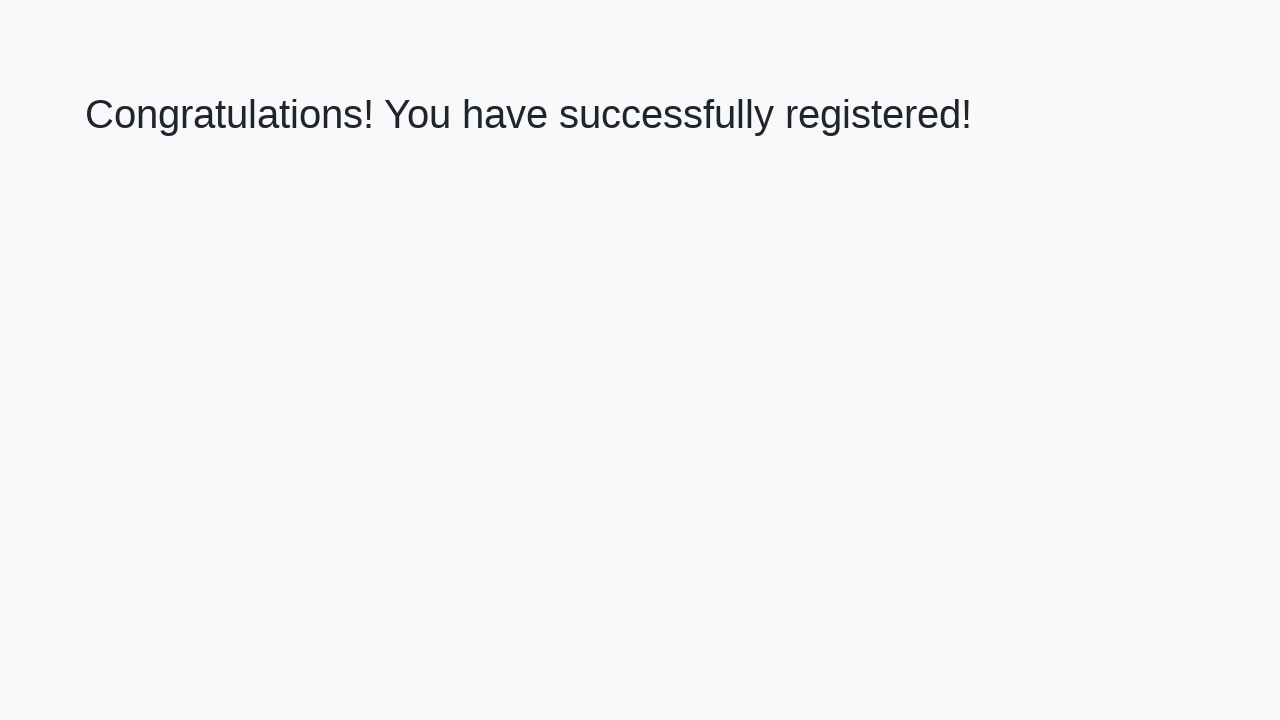

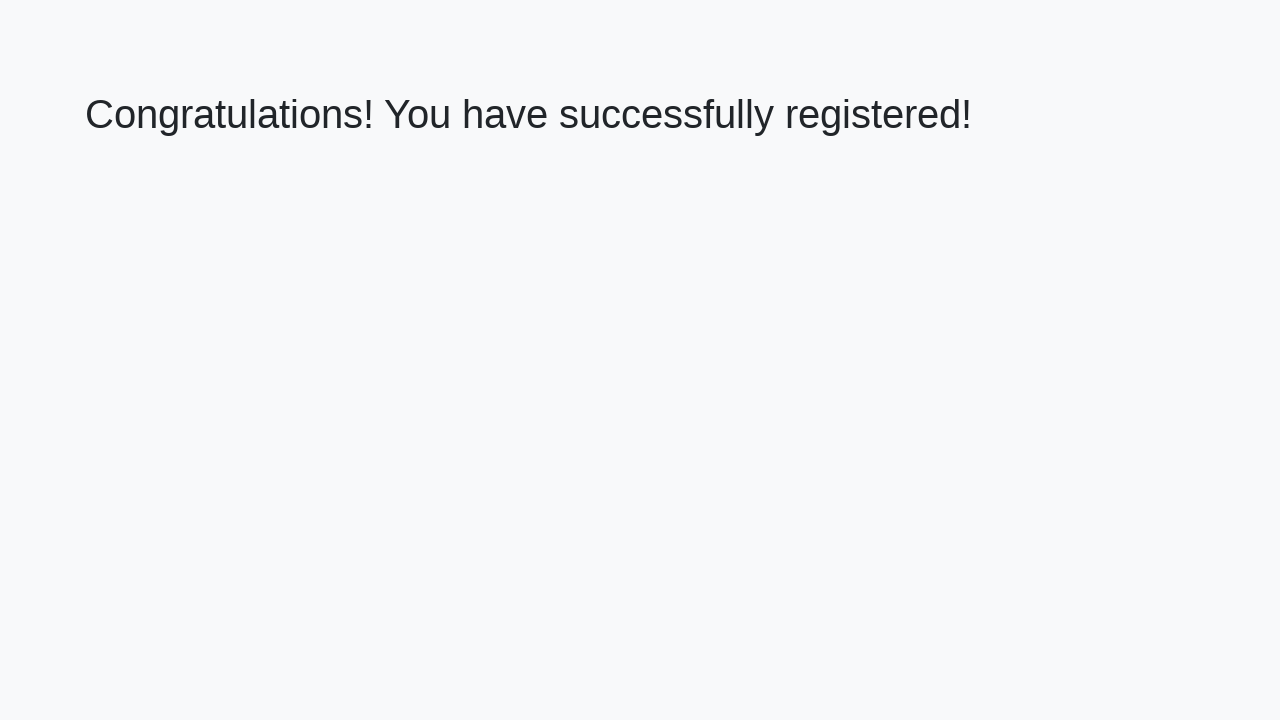